Navigates to the Time and Date world clock page and verifies that the world clock table is displayed with data

Starting URL: https://www.timeanddate.com/worldclock/

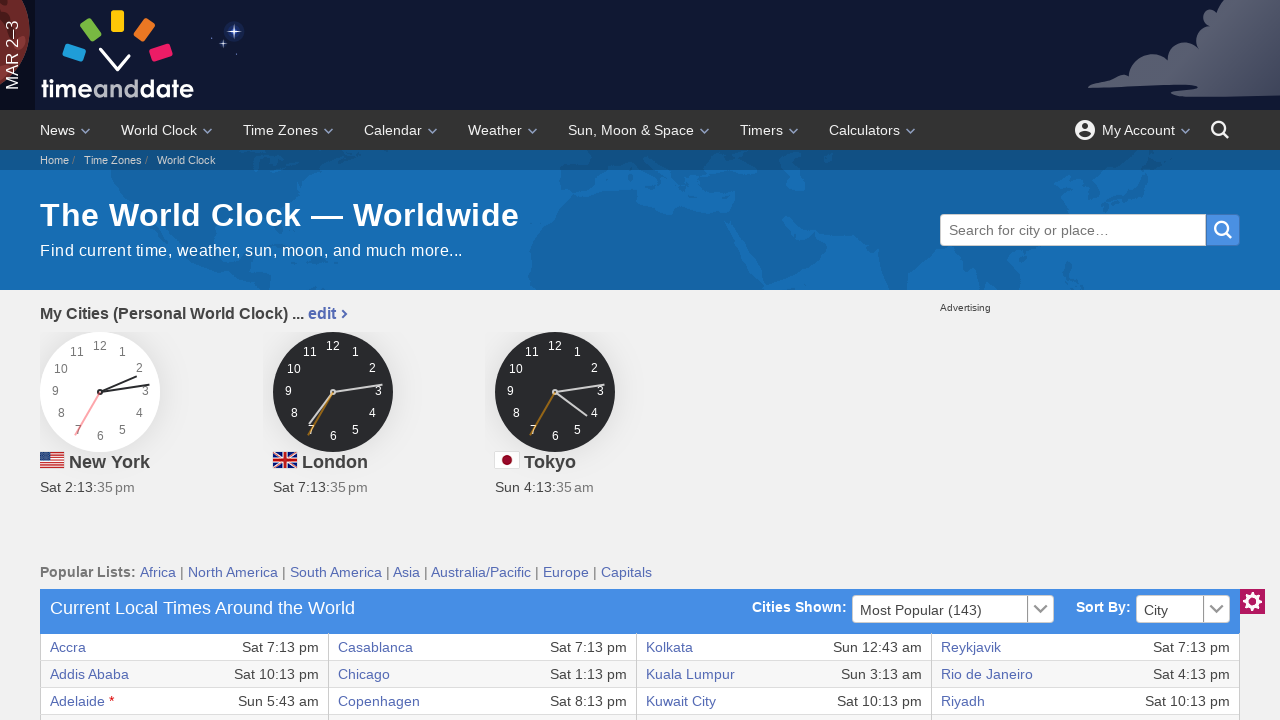

Navigated to Time and Date world clock page
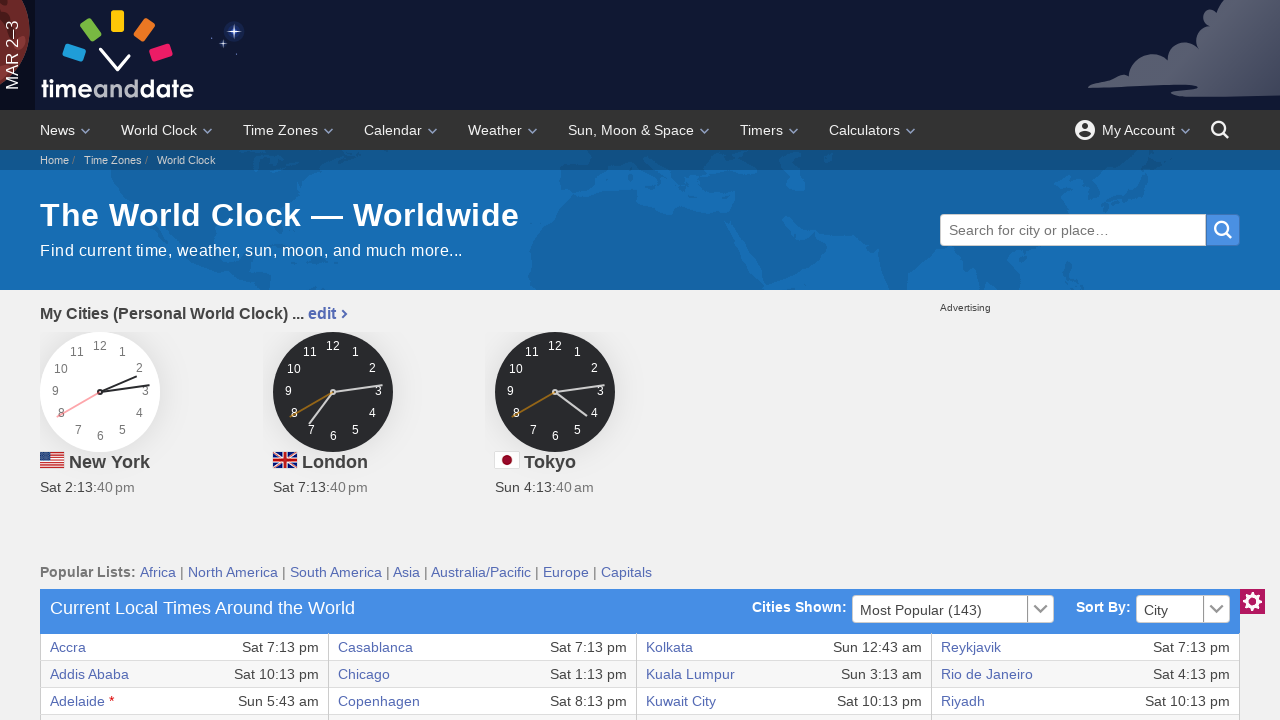

World clock table tbody rows are now visible
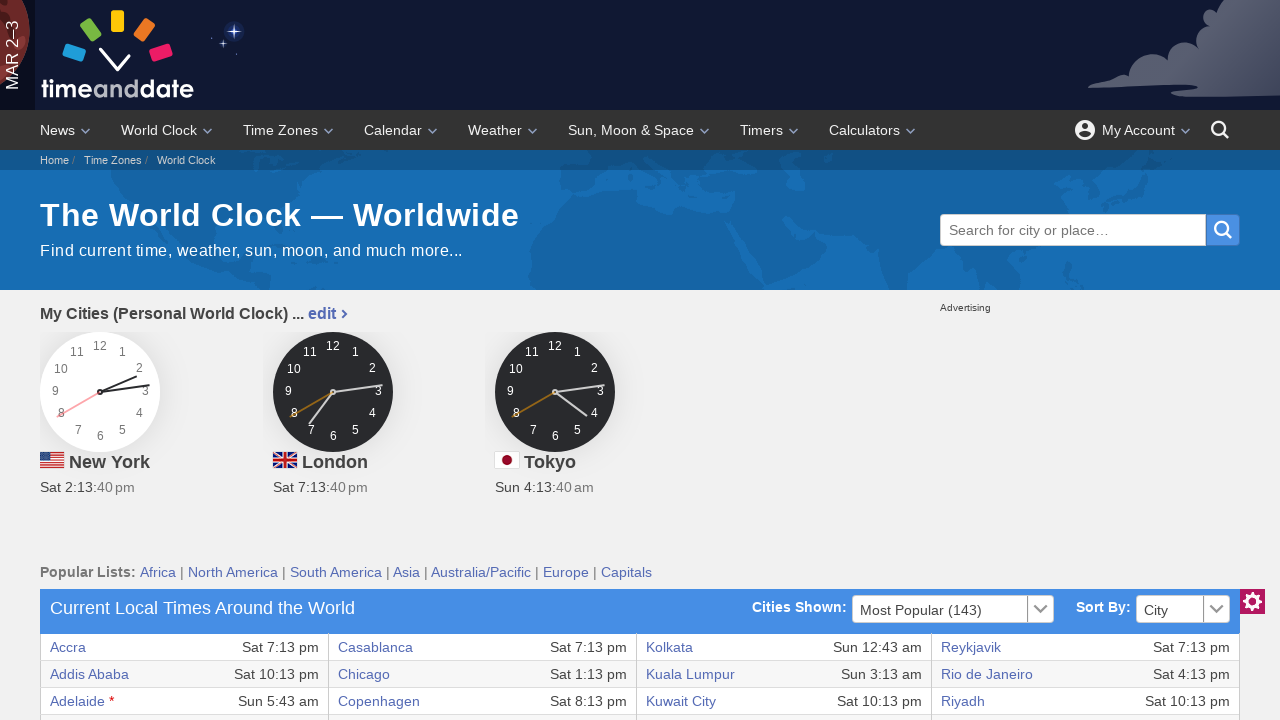

Verified world clock table contains data - first row with cells is present
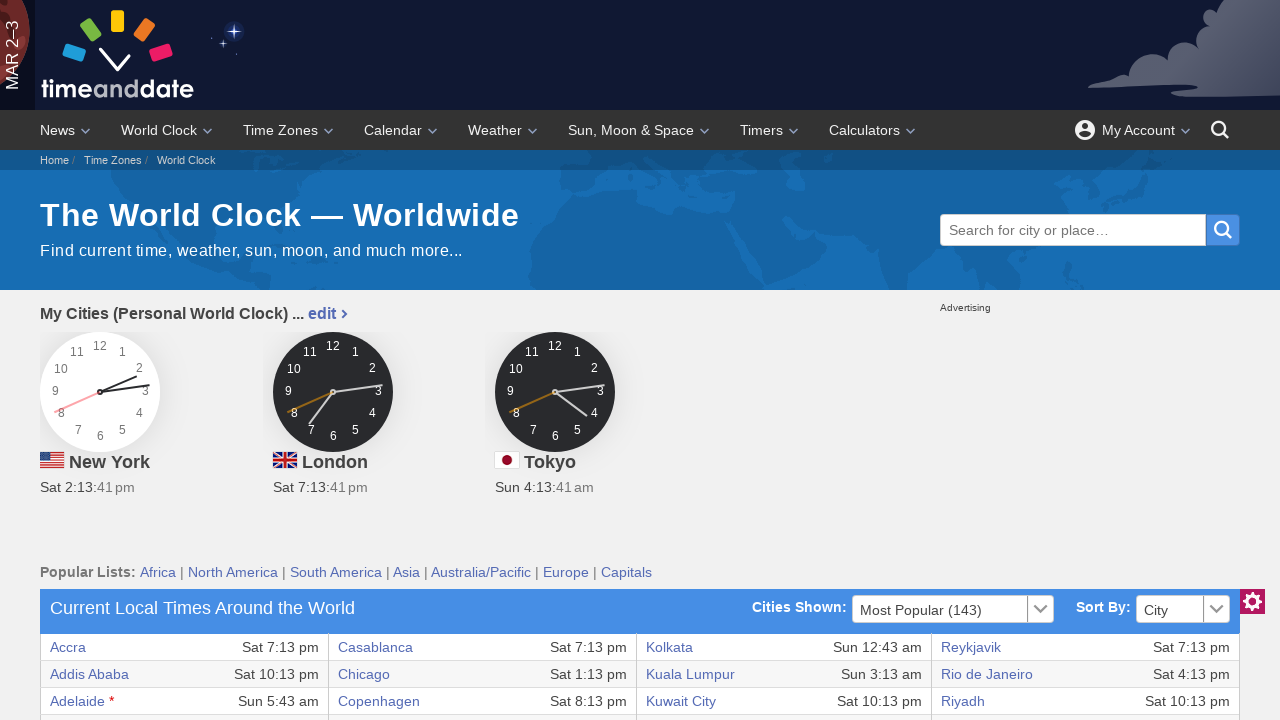

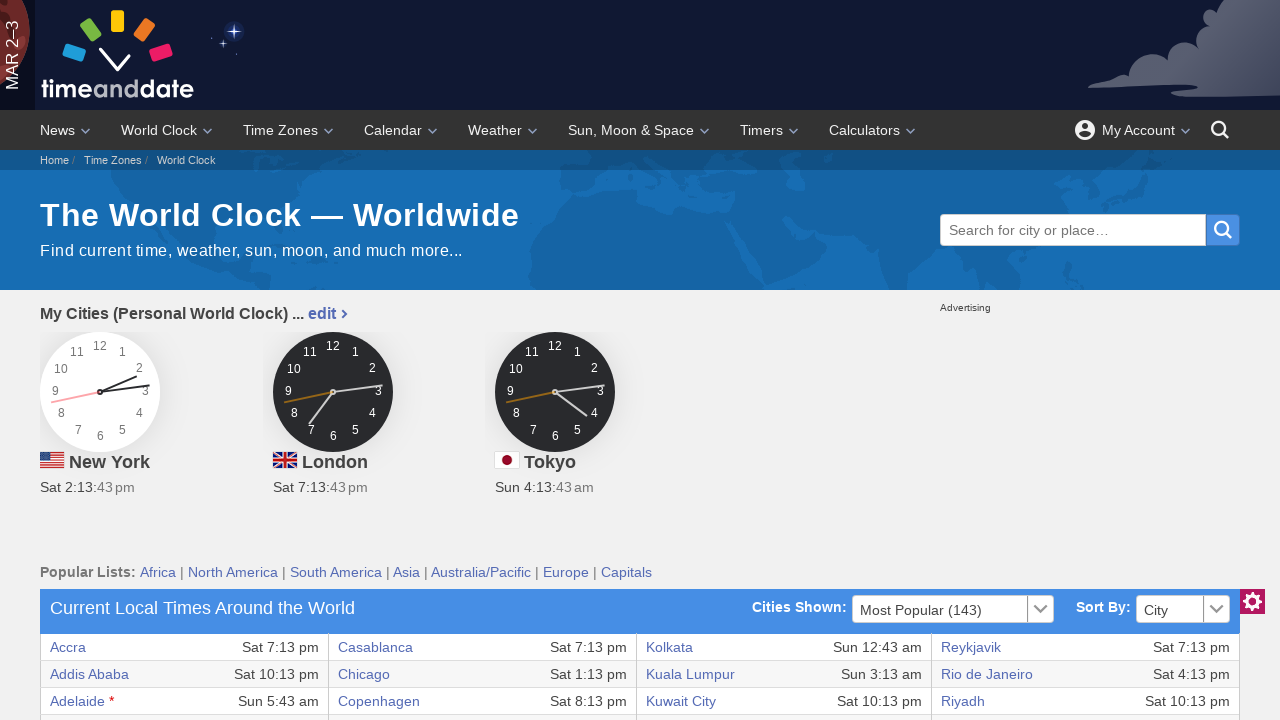